Navigates to APSRTC online booking website and selects today's date from the date picker calendar

Starting URL: https://www.apsrtconline.in/oprs-web/

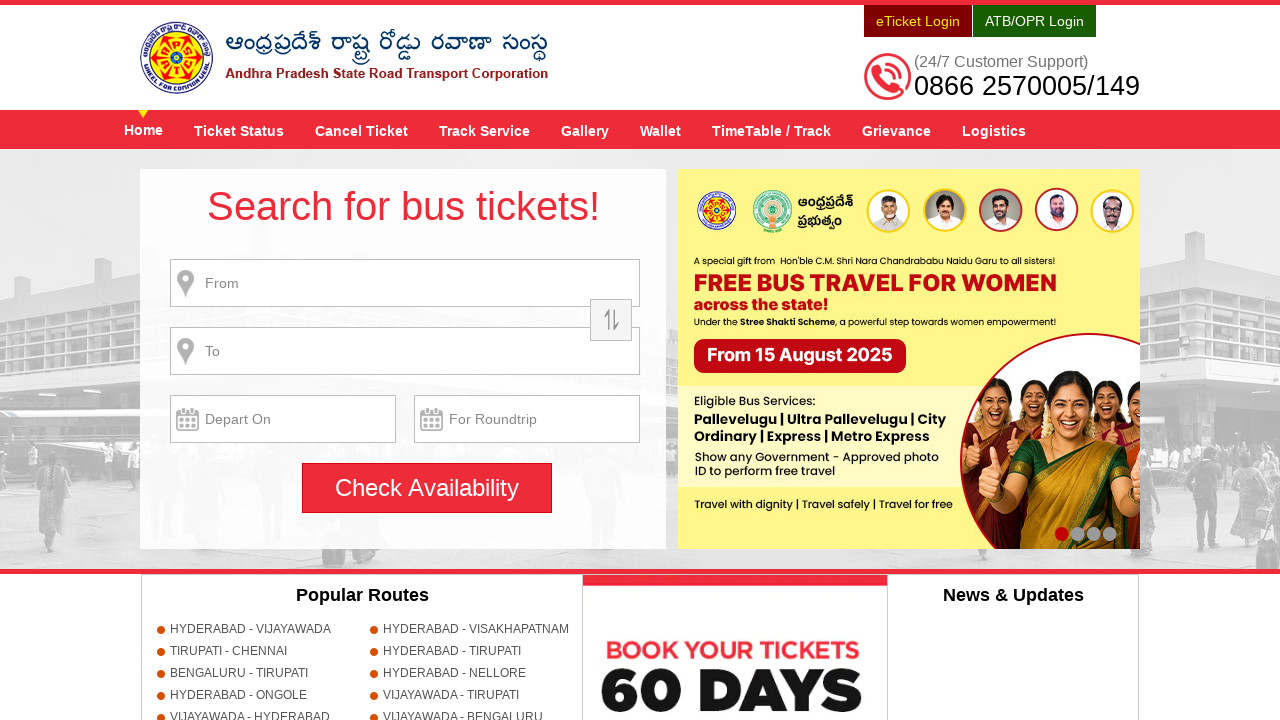

Clicked on journey date field to open date picker at (283, 419) on xpath=//input[@id='txtJourneyDate']
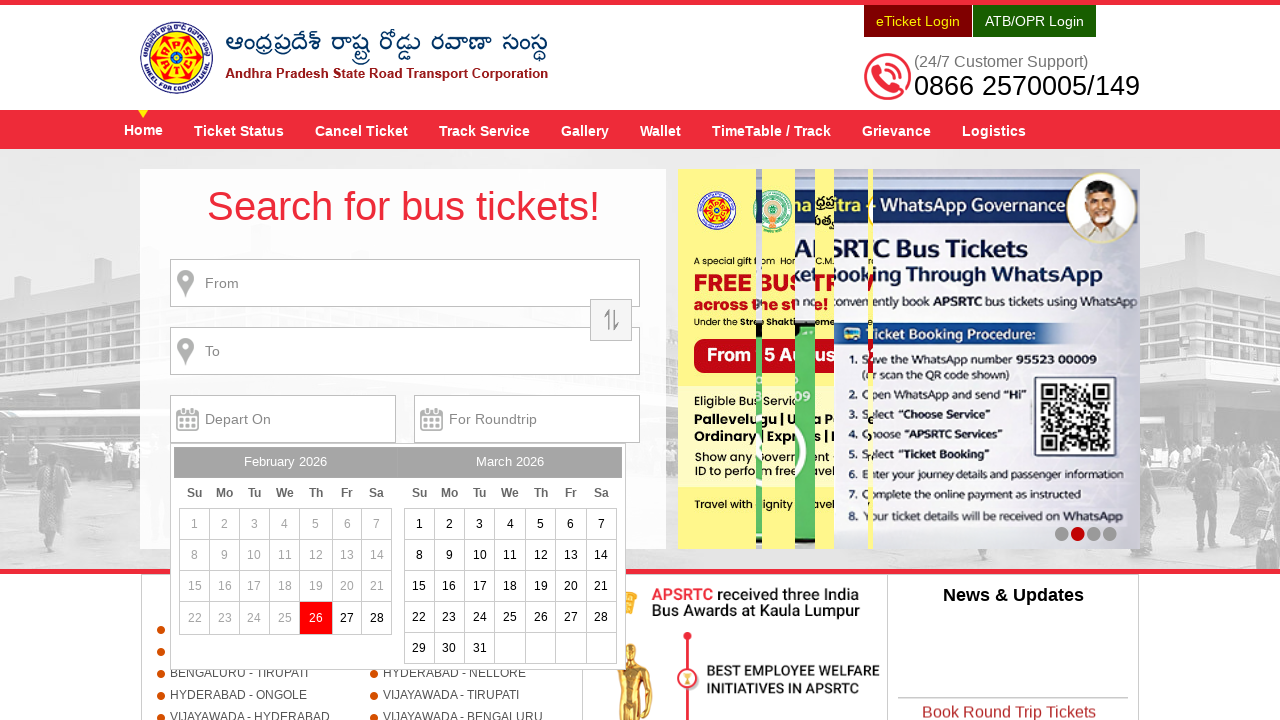

Retrieved today's date: 26
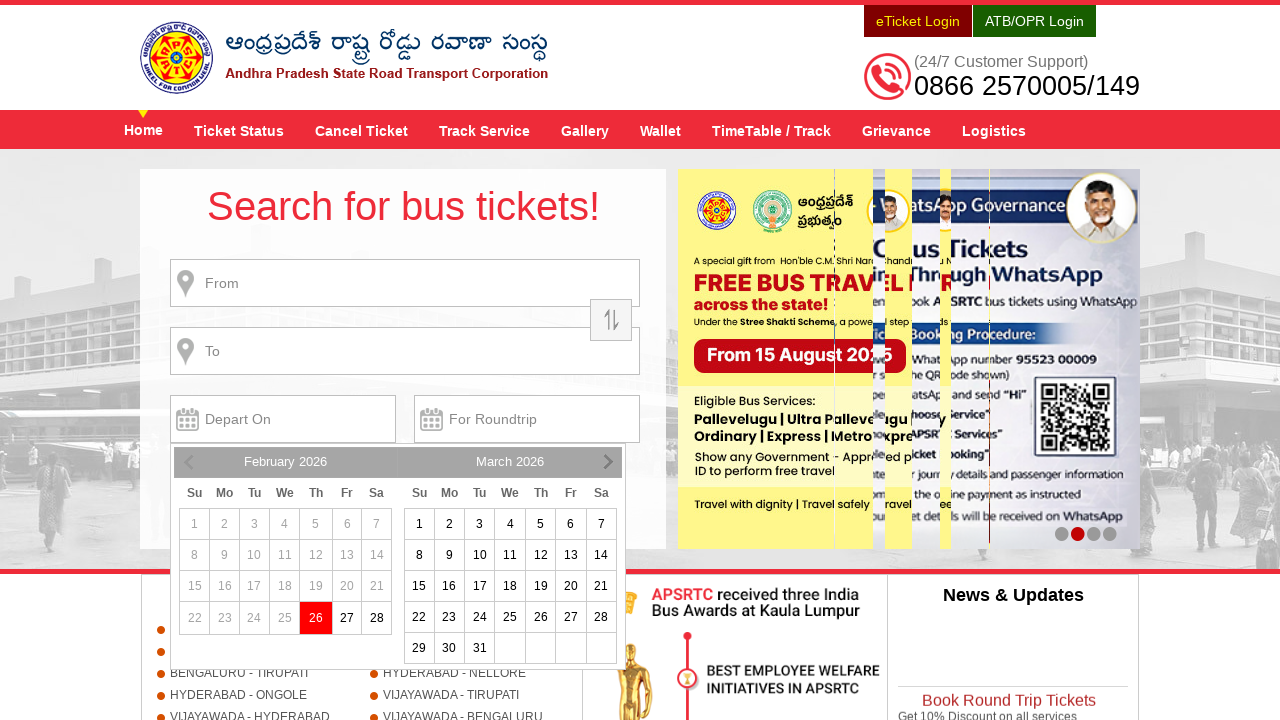

Located calendar date elements
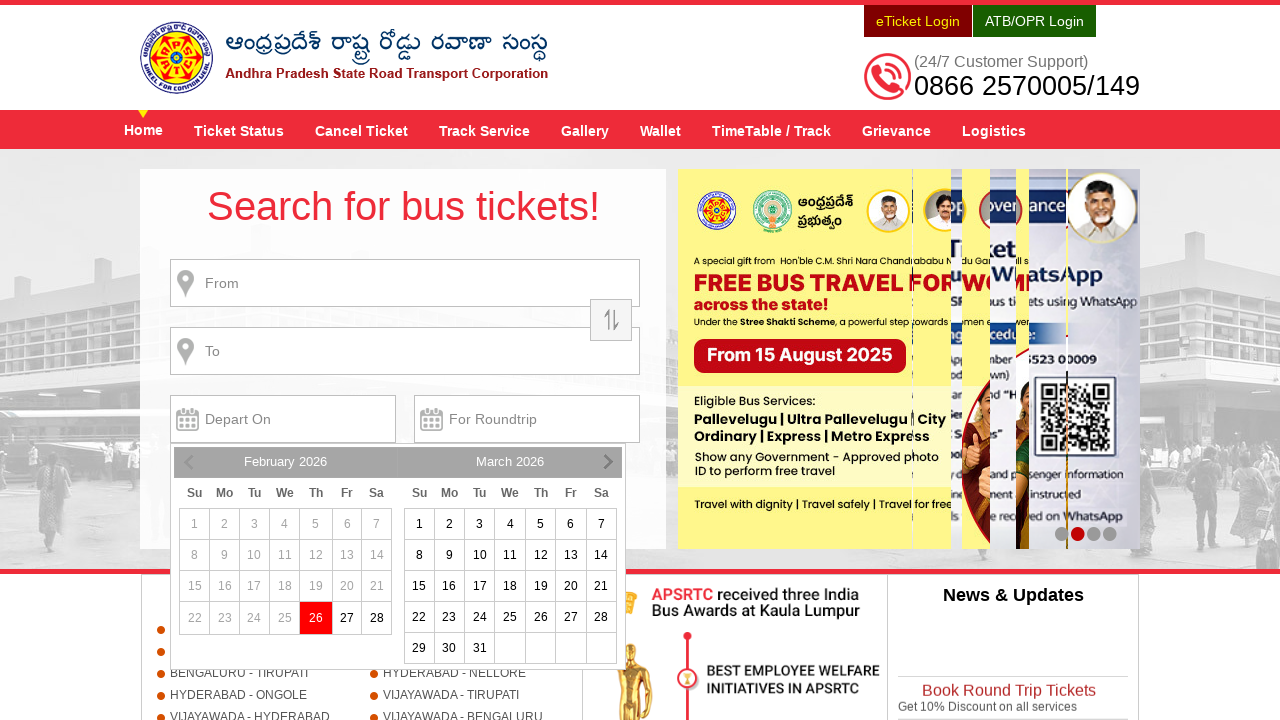

Found 3 date elements in the calendar
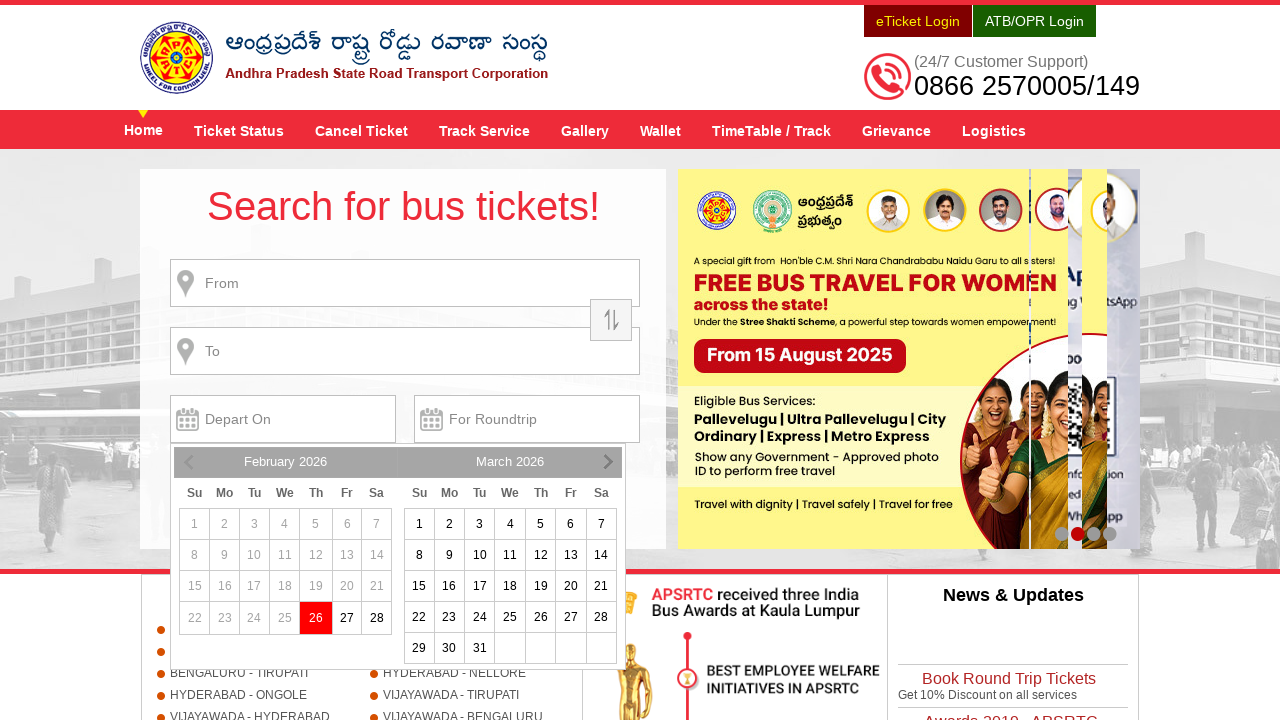

Clicked on today's date (26) in the calendar at (316, 618) on xpath=//div[contains(@class,'ui-corner-left')]//following-sibling::table//tbody/
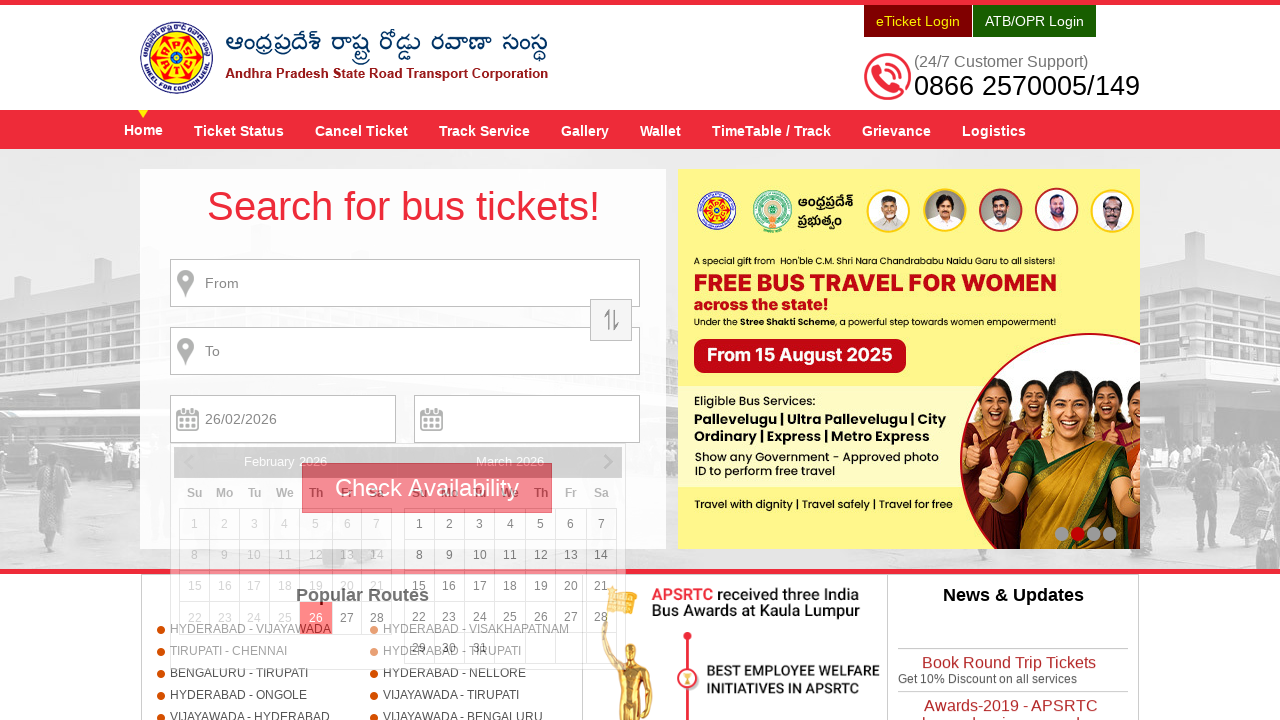

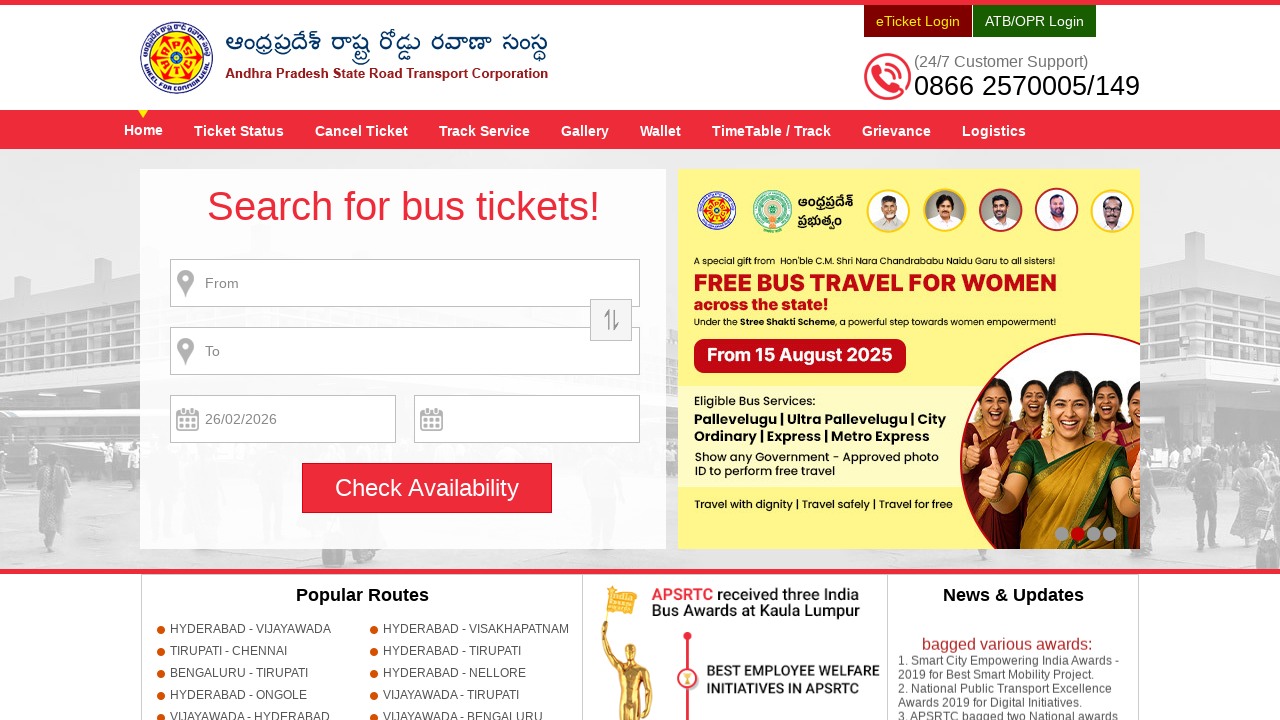